Navigates to the signup/login page and verifies the "New User Signup!" text is visible

Starting URL: http://automationexercise.com

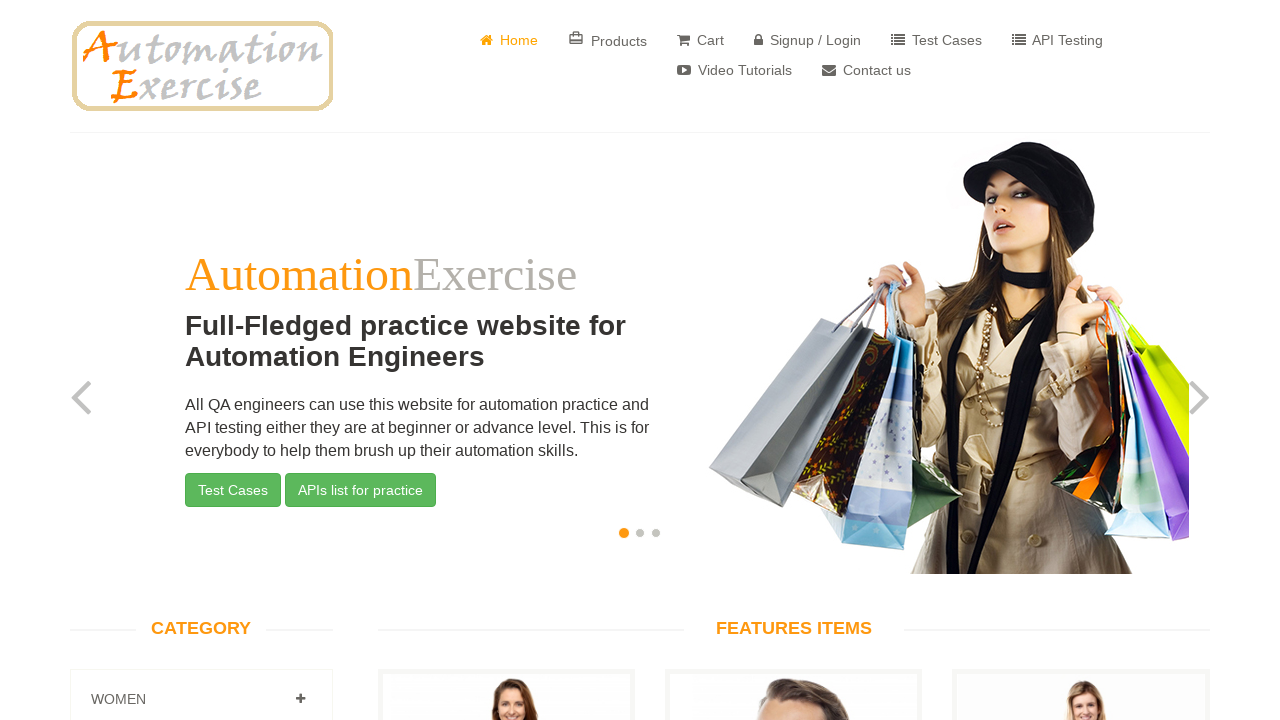

Clicked on 'Signup / Login' button at (808, 40) on xpath=(//a)[5]
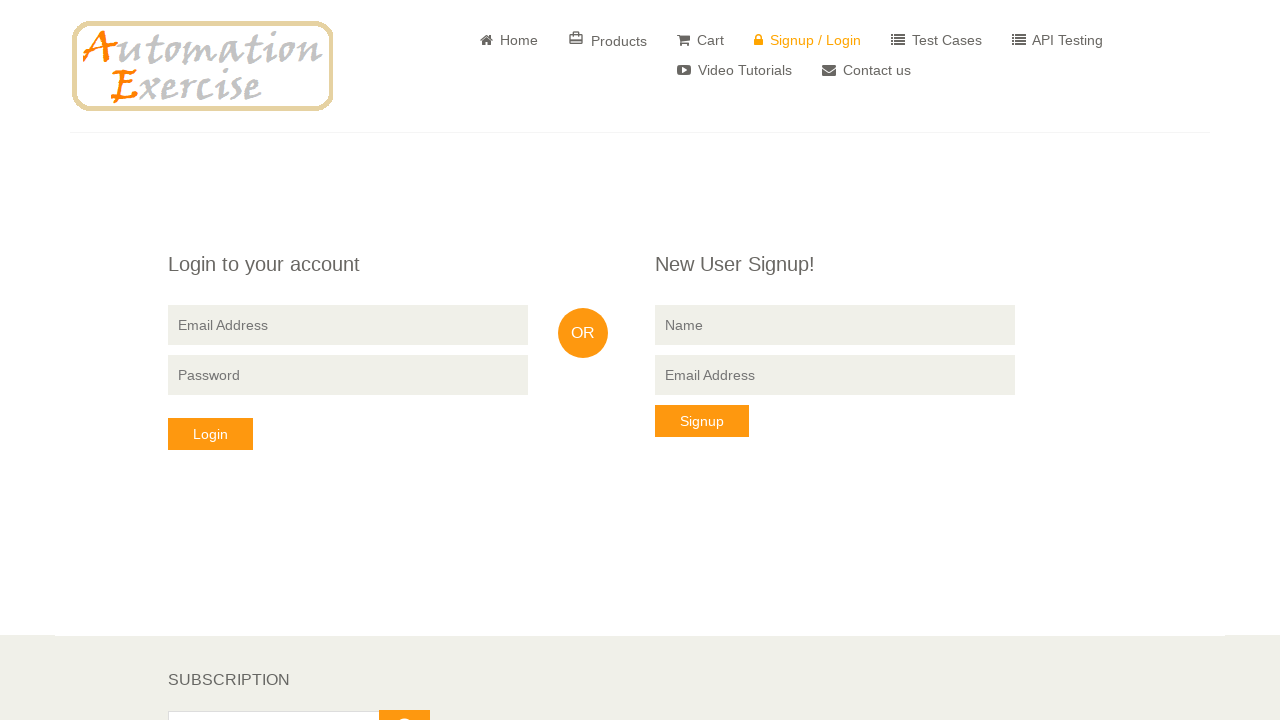

Retrieved 'New User Signup!' text content
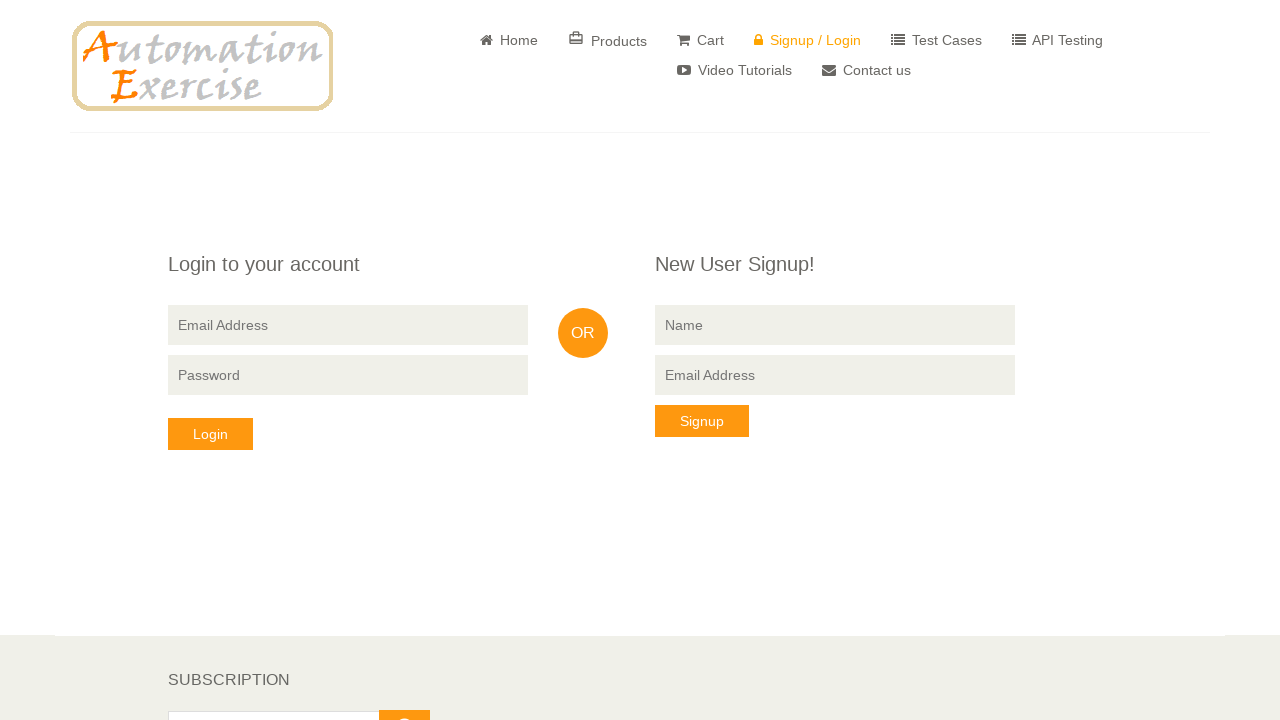

Verified 'New User Signup!' text is visible and matches expected value
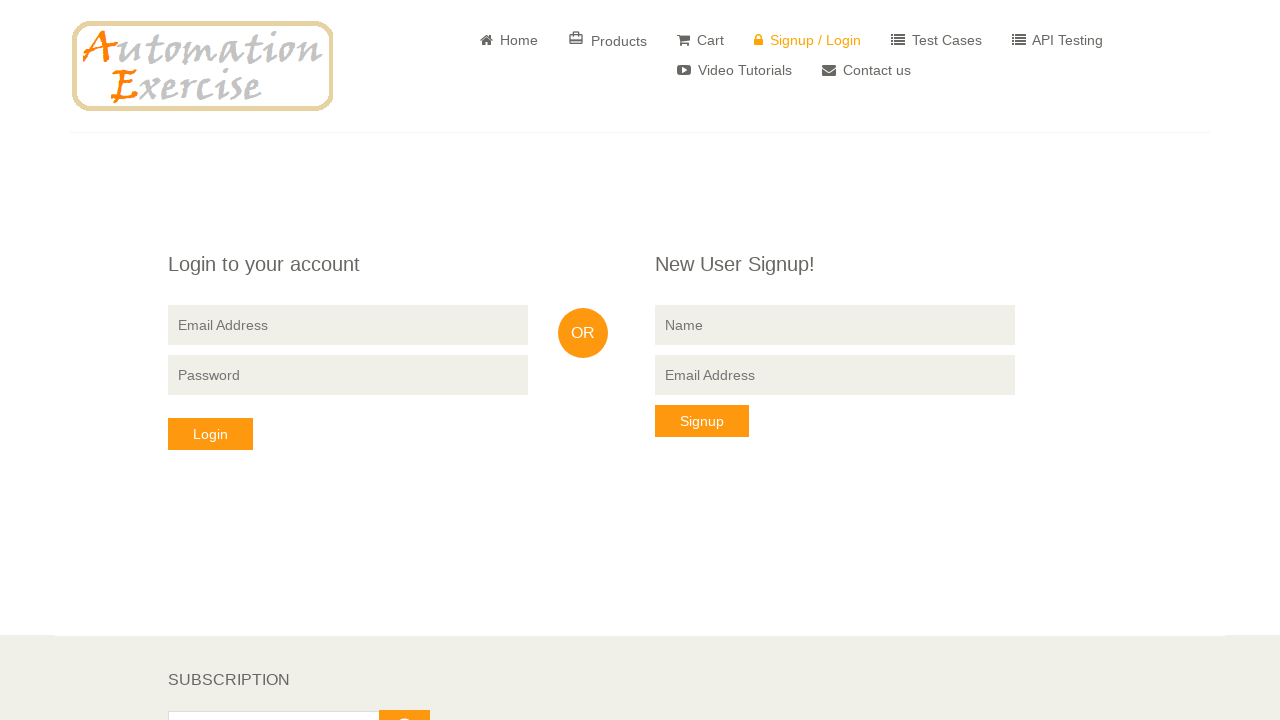

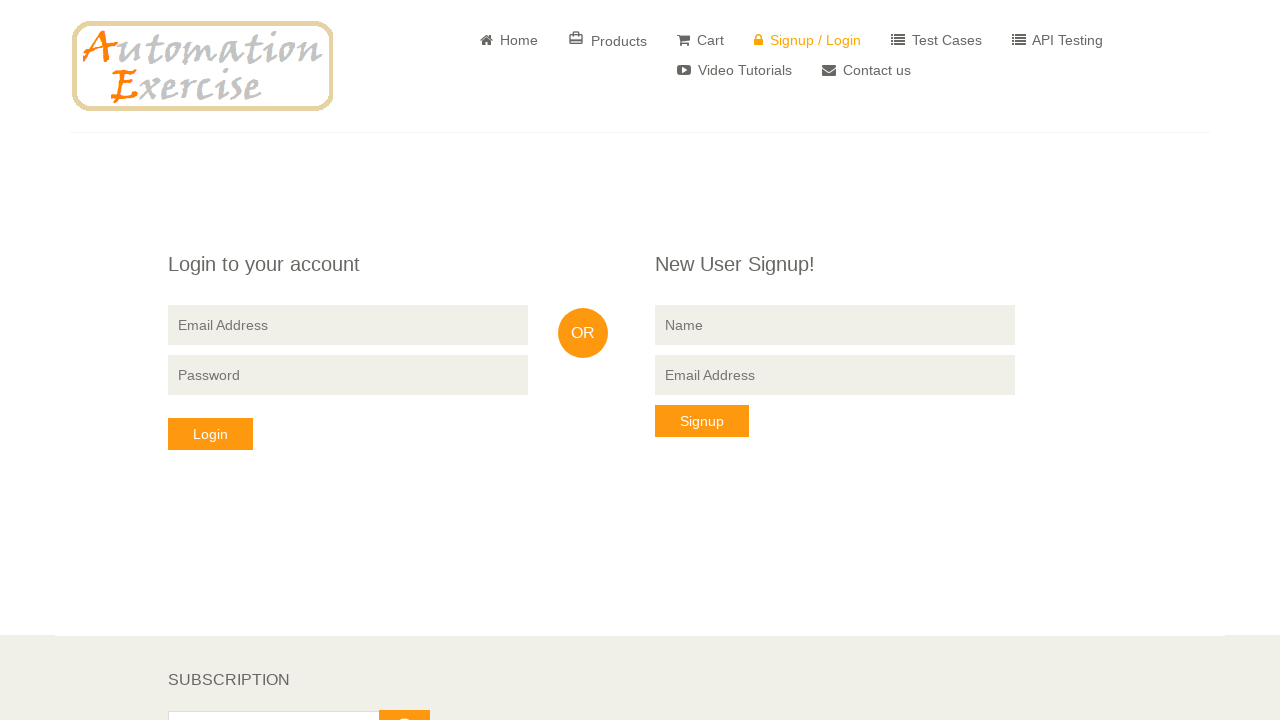